Tests filling a user name field on the XPath practice page after waiting for the loader to disappear

Starting URL: https://selectorshub.com/xpath-practice-page/

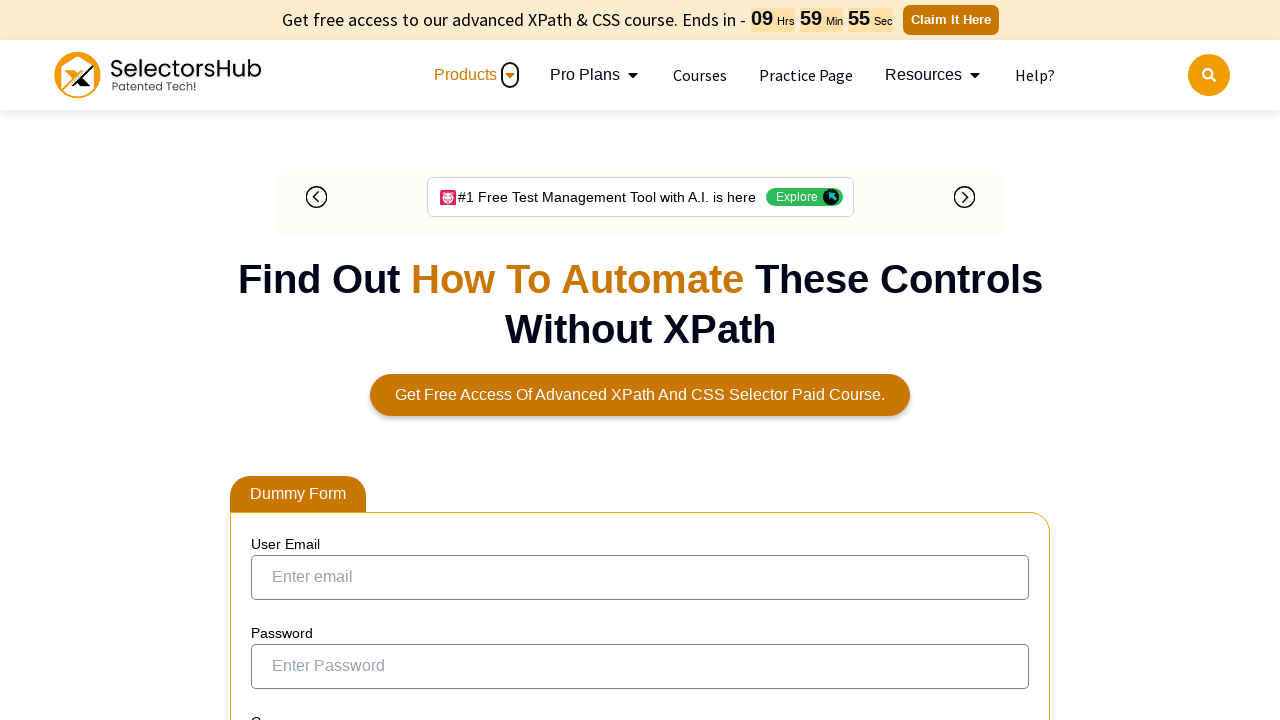

Waited for loader to disappear
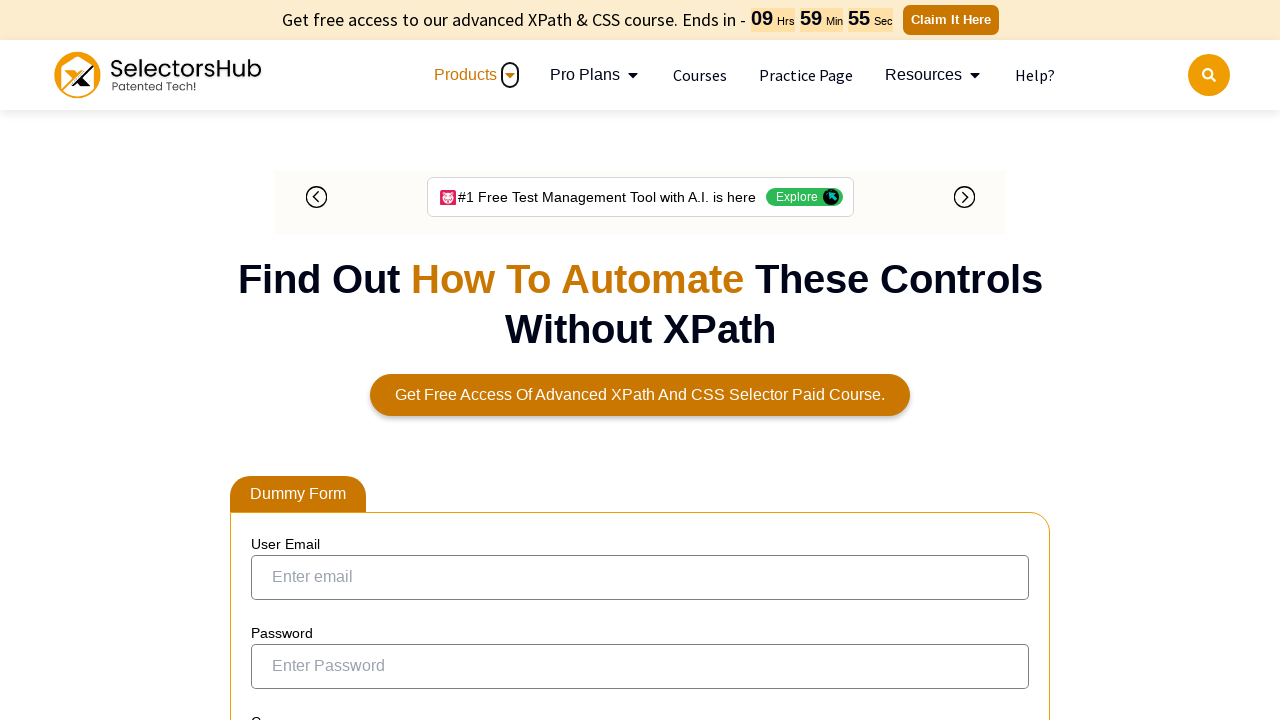

Filled user name field with 'Pizza Eater' on internal:attr=[placeholder="enter name"s]
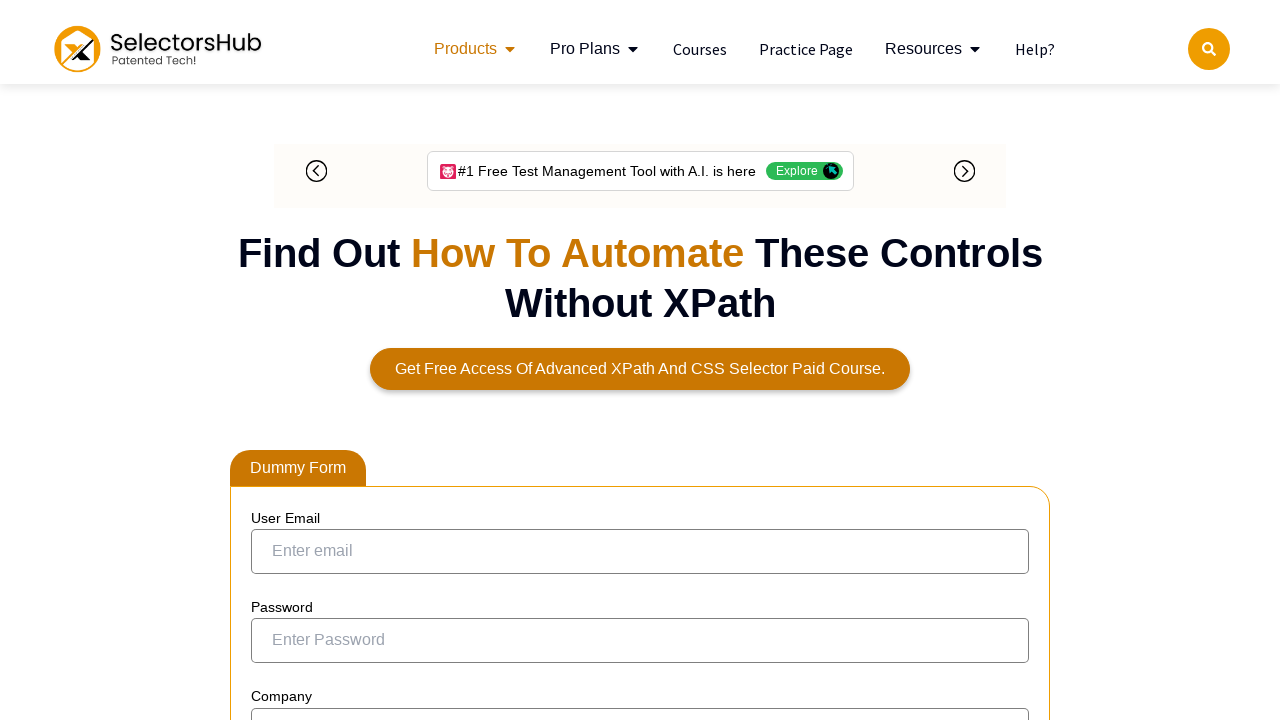

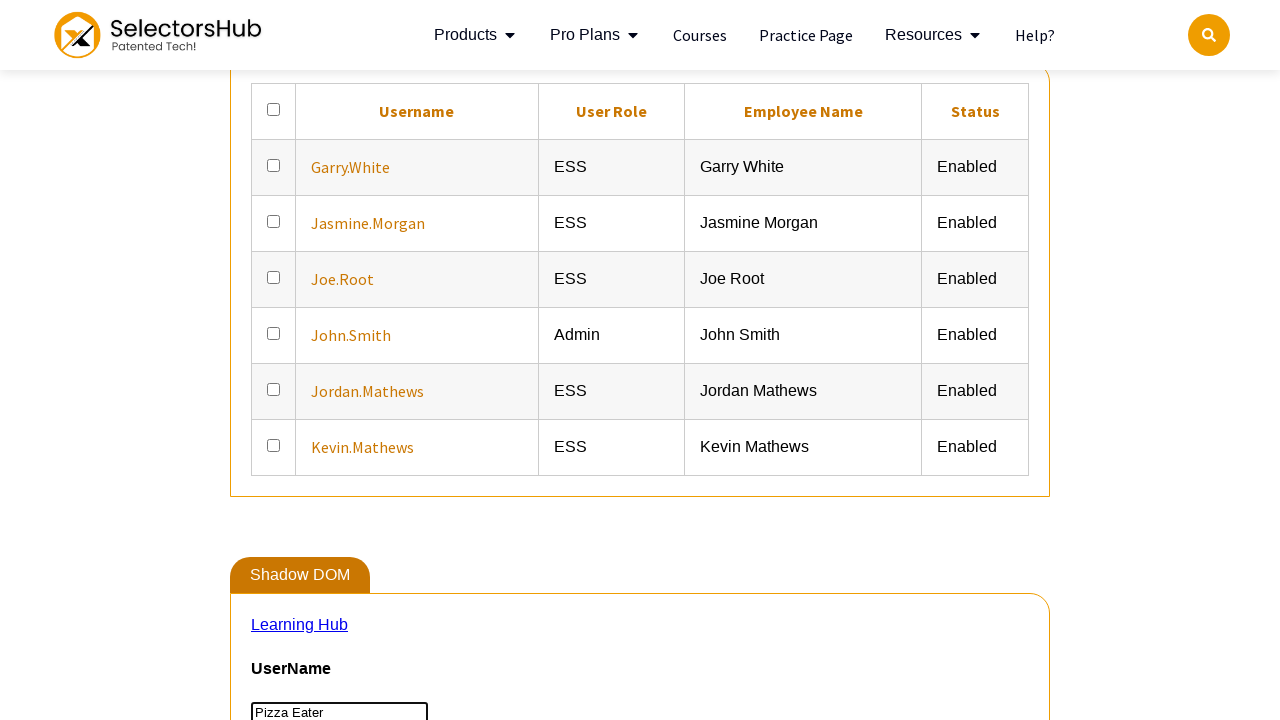